Tests the keypress form by entering a full name in the input field and clicking the button

Starting URL: https://formy-project.herokuapp.com/keypress

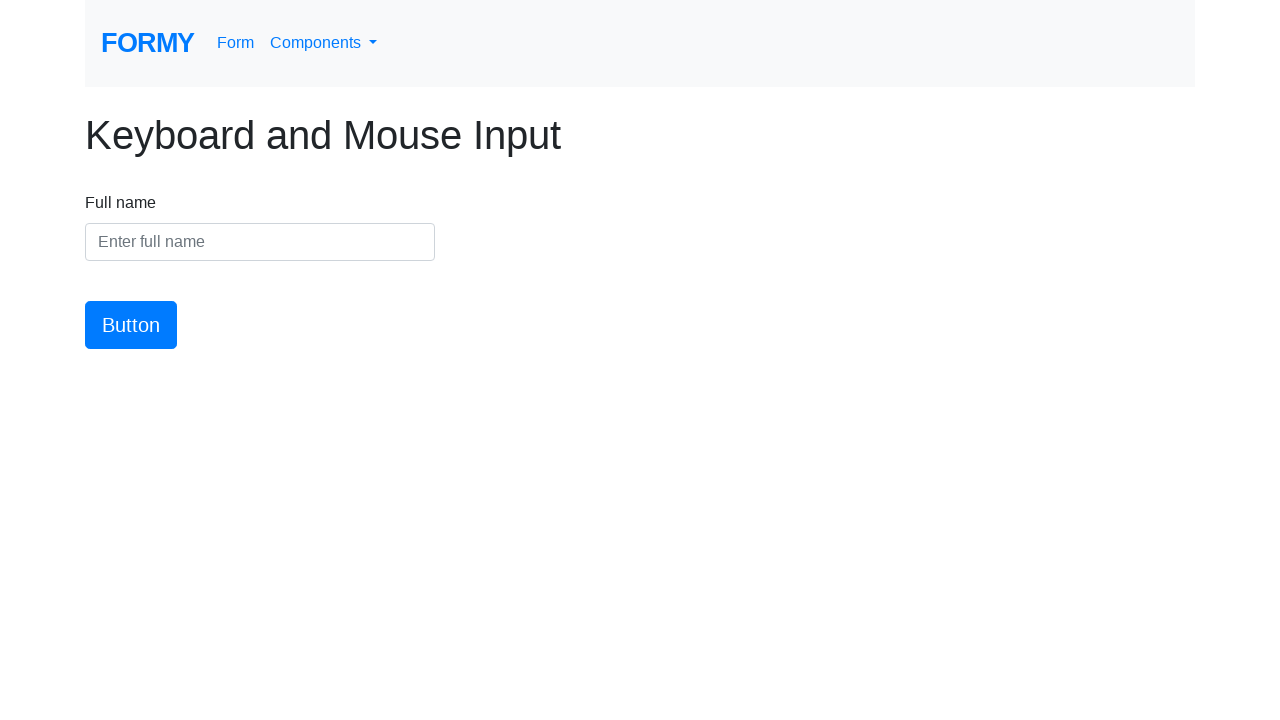

Navigated to keypress form page
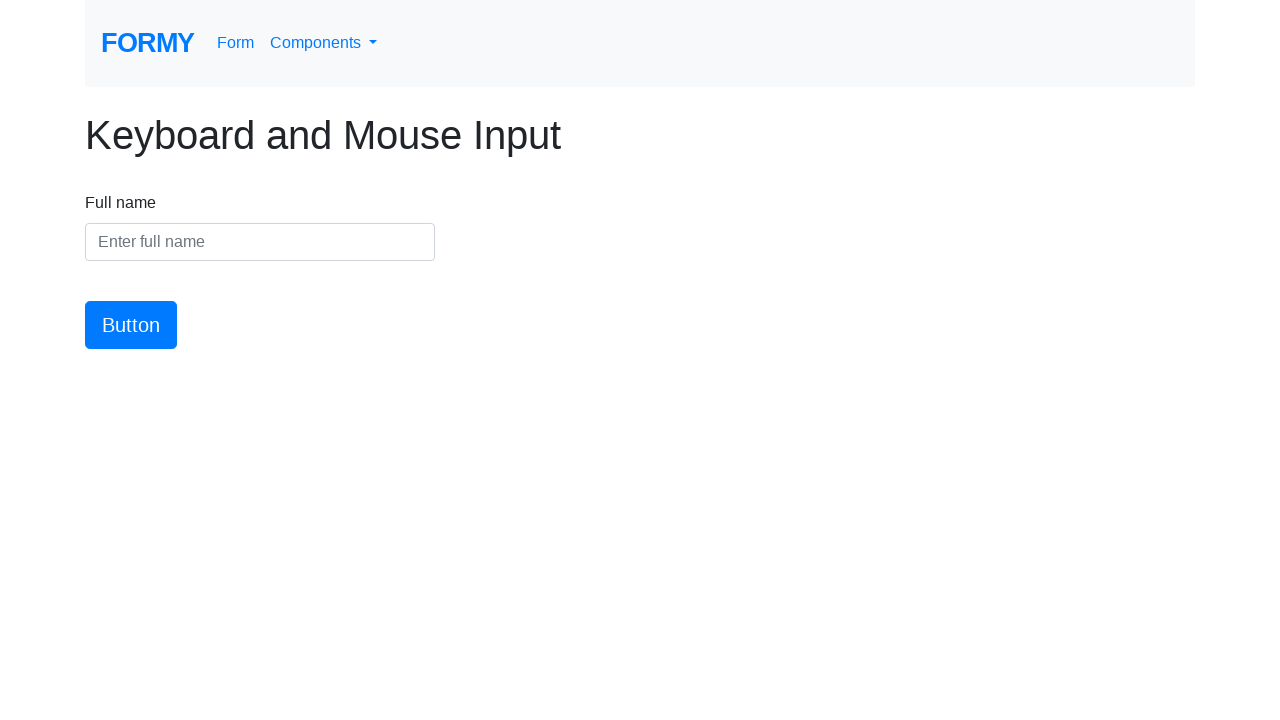

Entered full name 'Jisna Siby' in the input field on #name
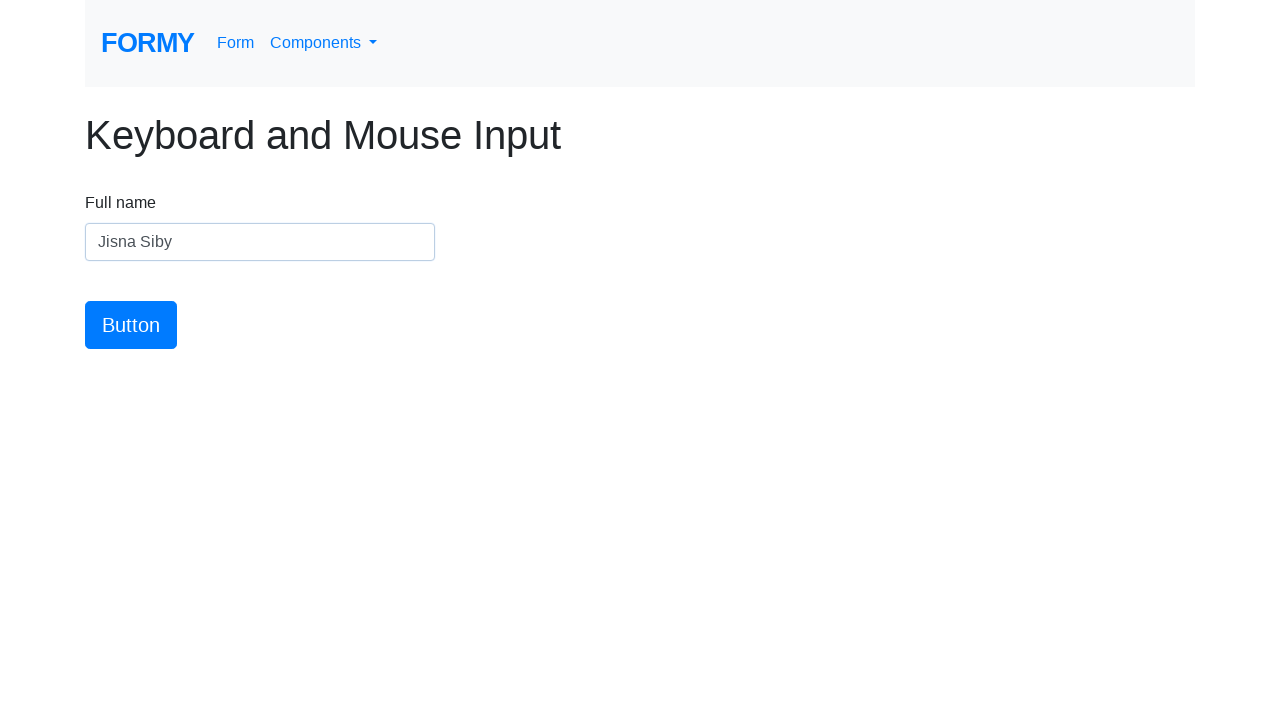

Clicked the submit button at (131, 325) on #button
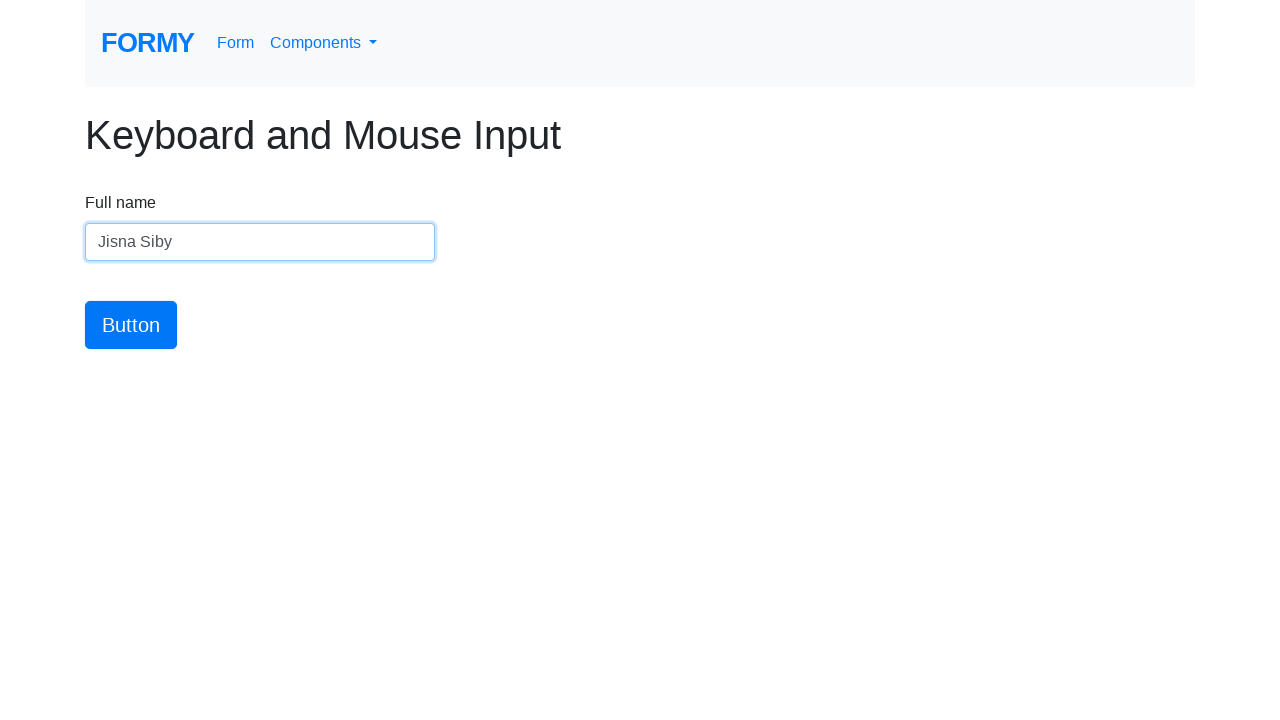

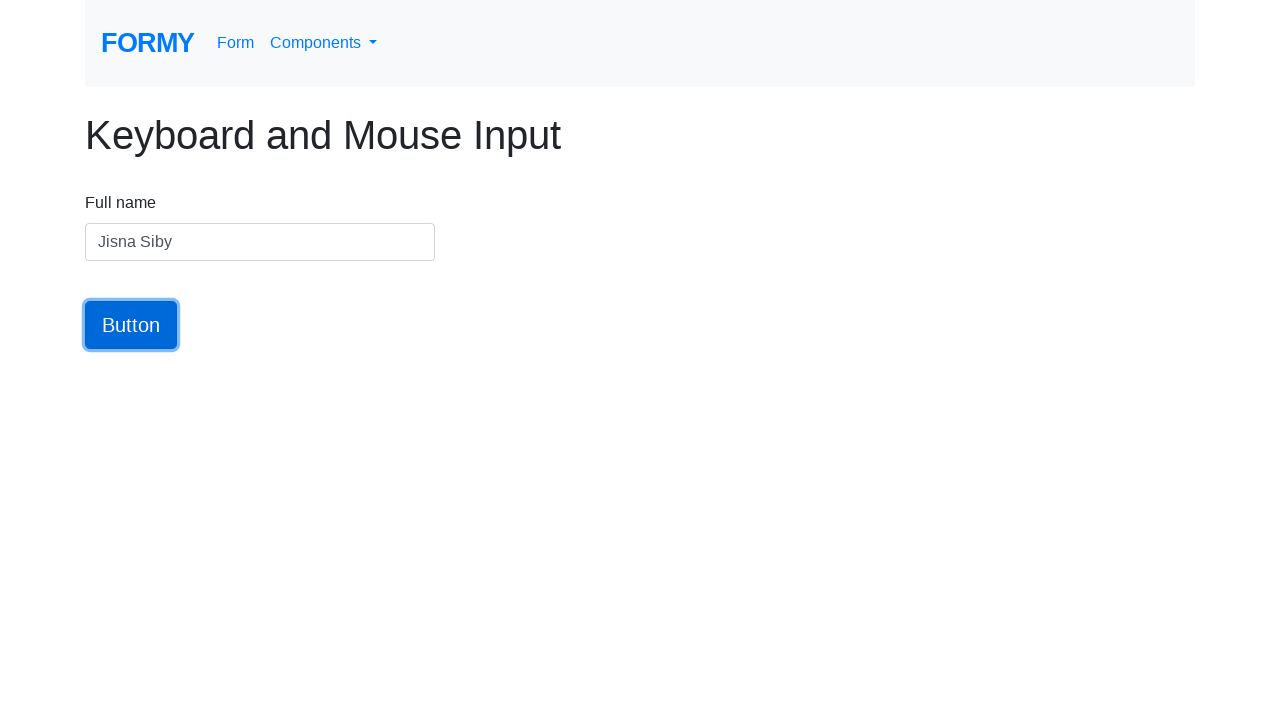